Tests browsing languages starting with numbers and verifies 10 languages are displayed

Starting URL: http://www.99-bottles-of-beer.net/

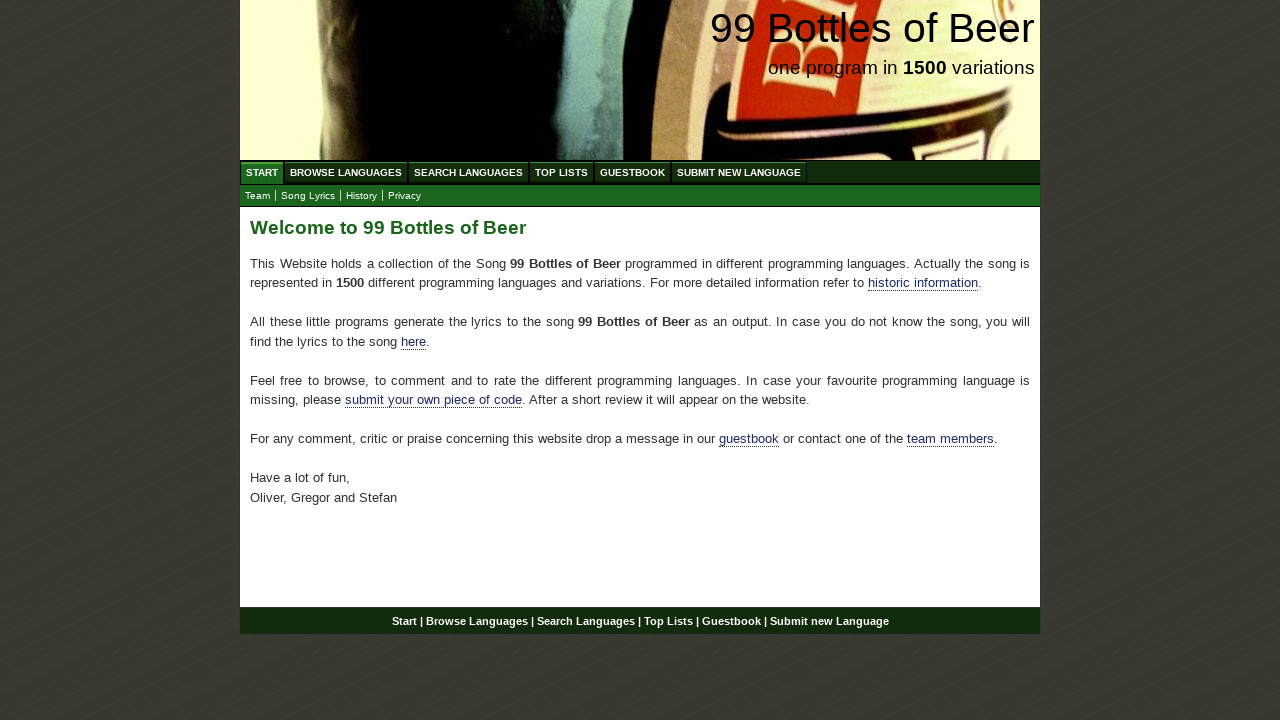

Clicked Browse Languages menu link at (346, 172) on #menu li a[href='/abc.html']
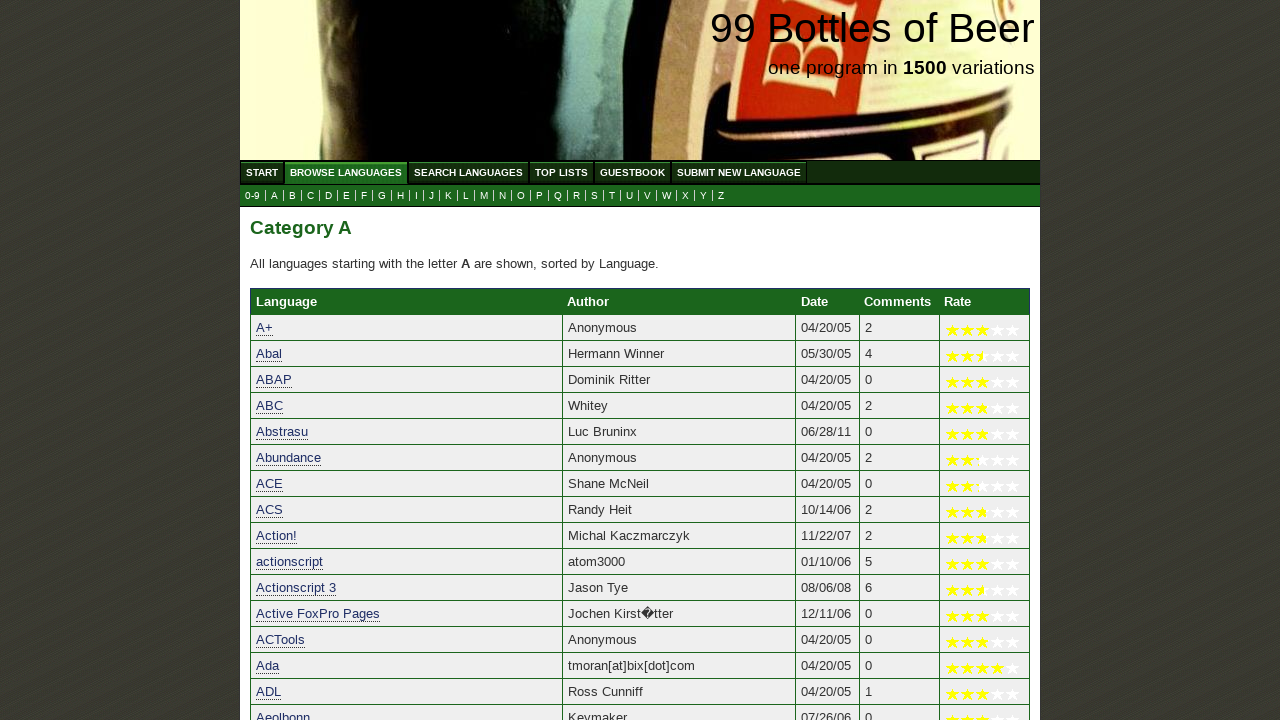

Clicked on languages starting with numbers (0-9) at (252, 196) on a[href='0.html']
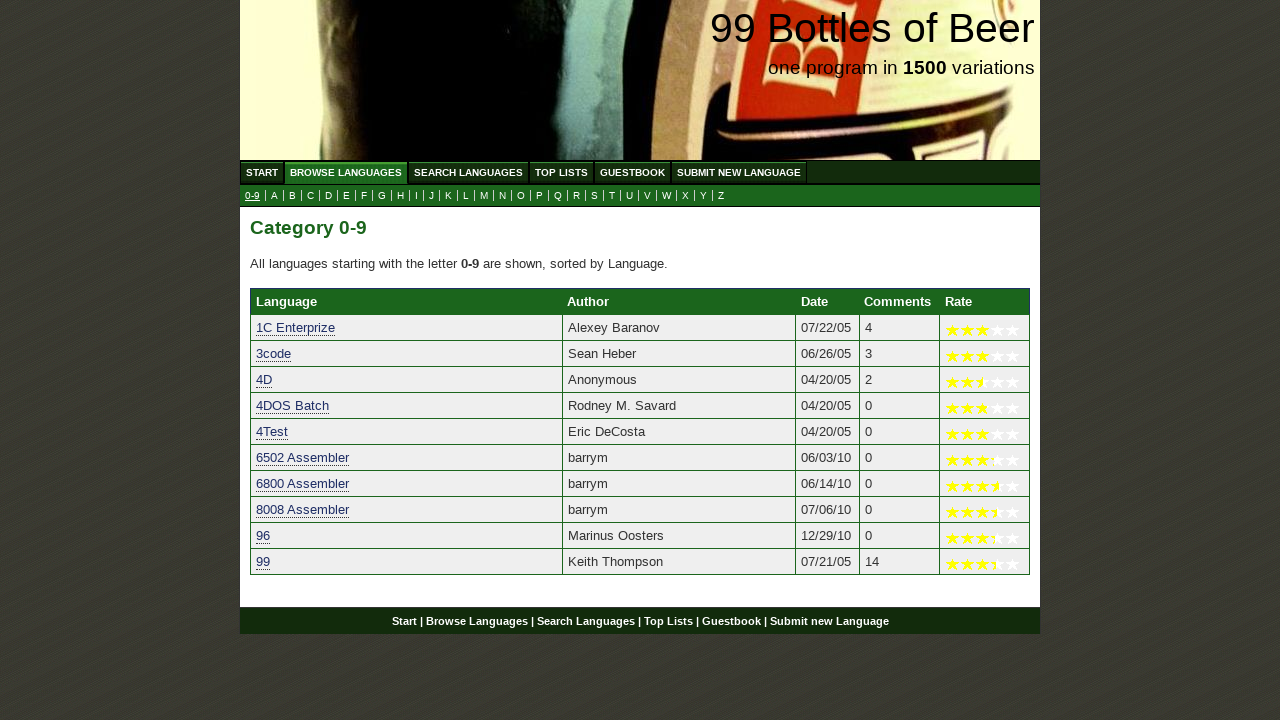

Language list loaded with 10 languages displayed
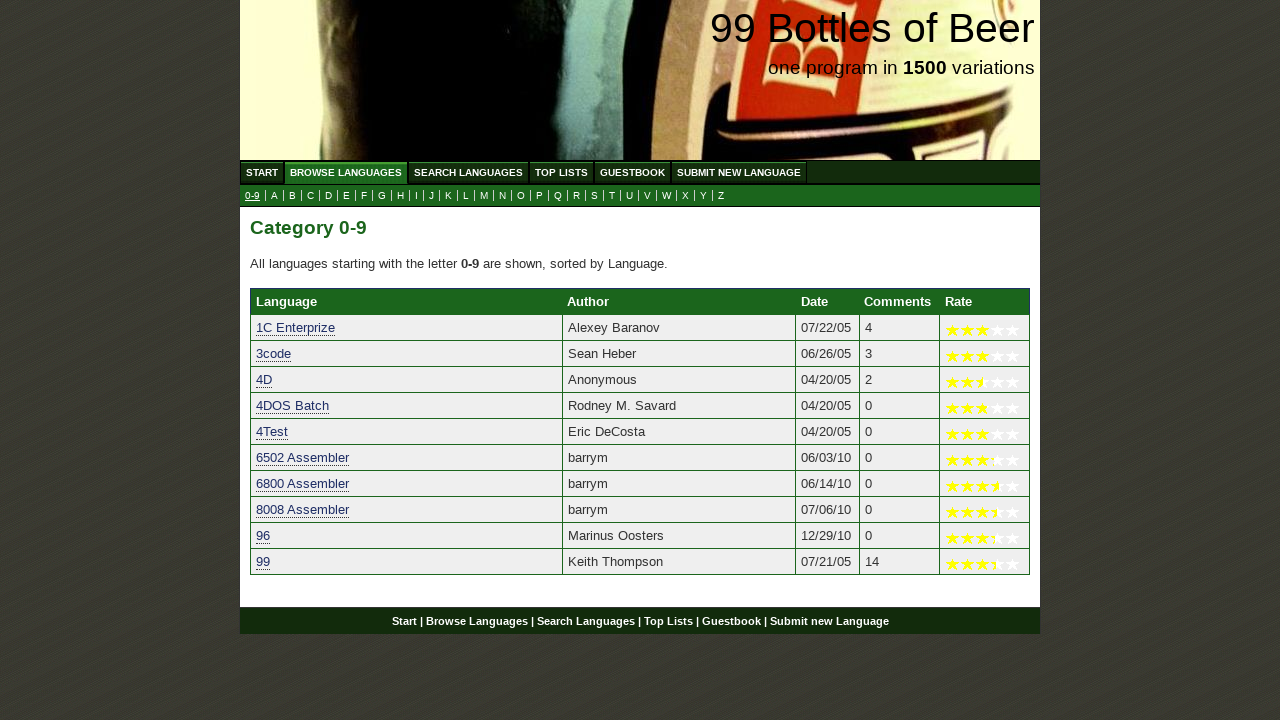

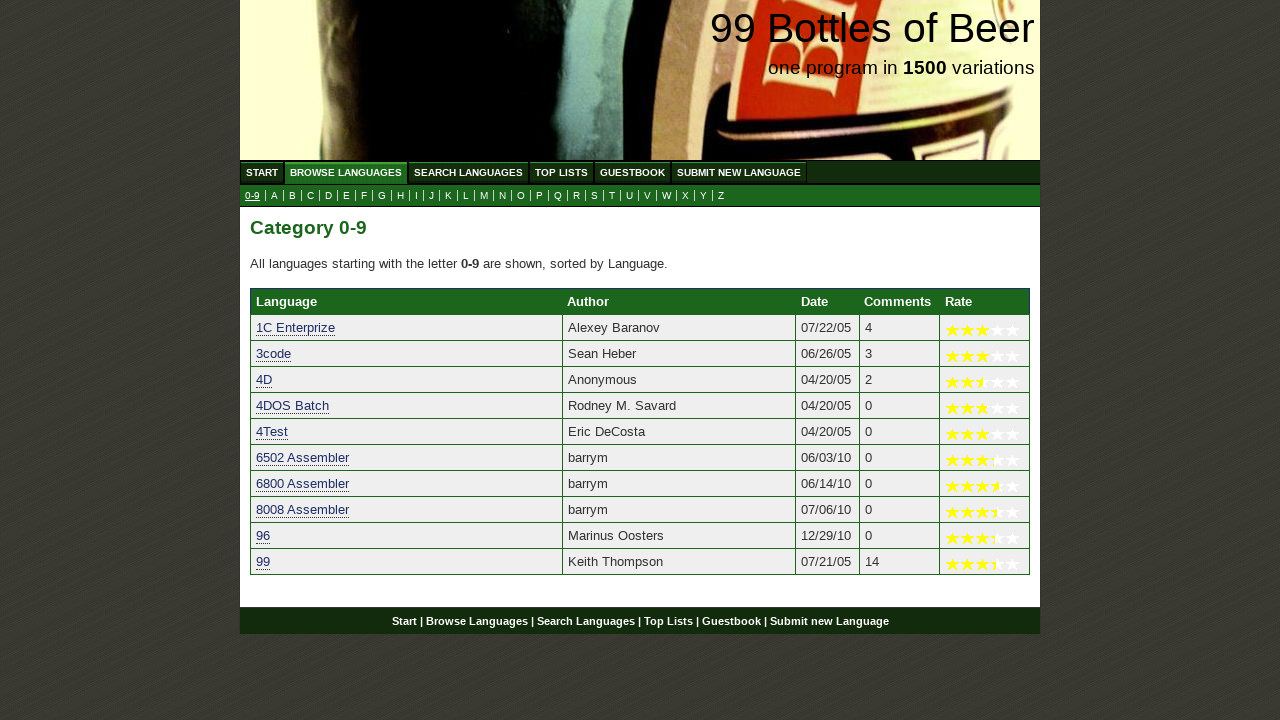